Tests decreasing the size value using left arrow key presses on the size slider

Starting URL: https://labasse.github.io/fruits/portrait.html

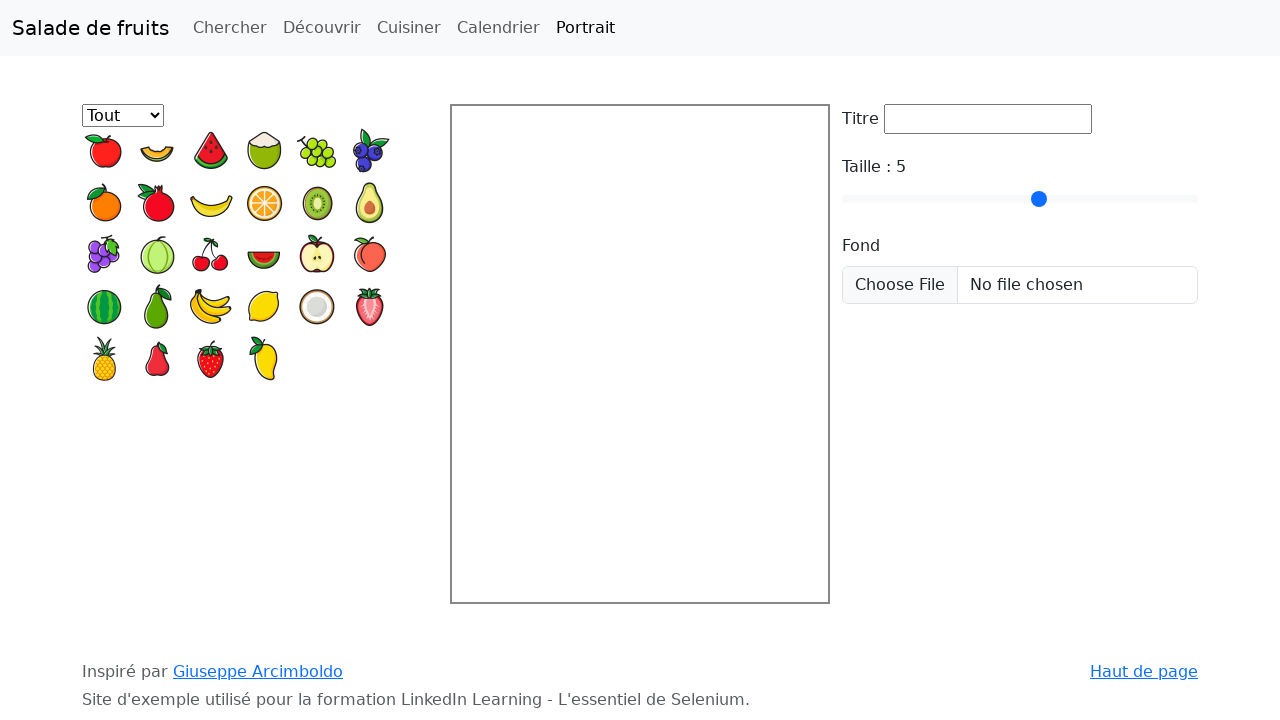

Navigated to portrait page
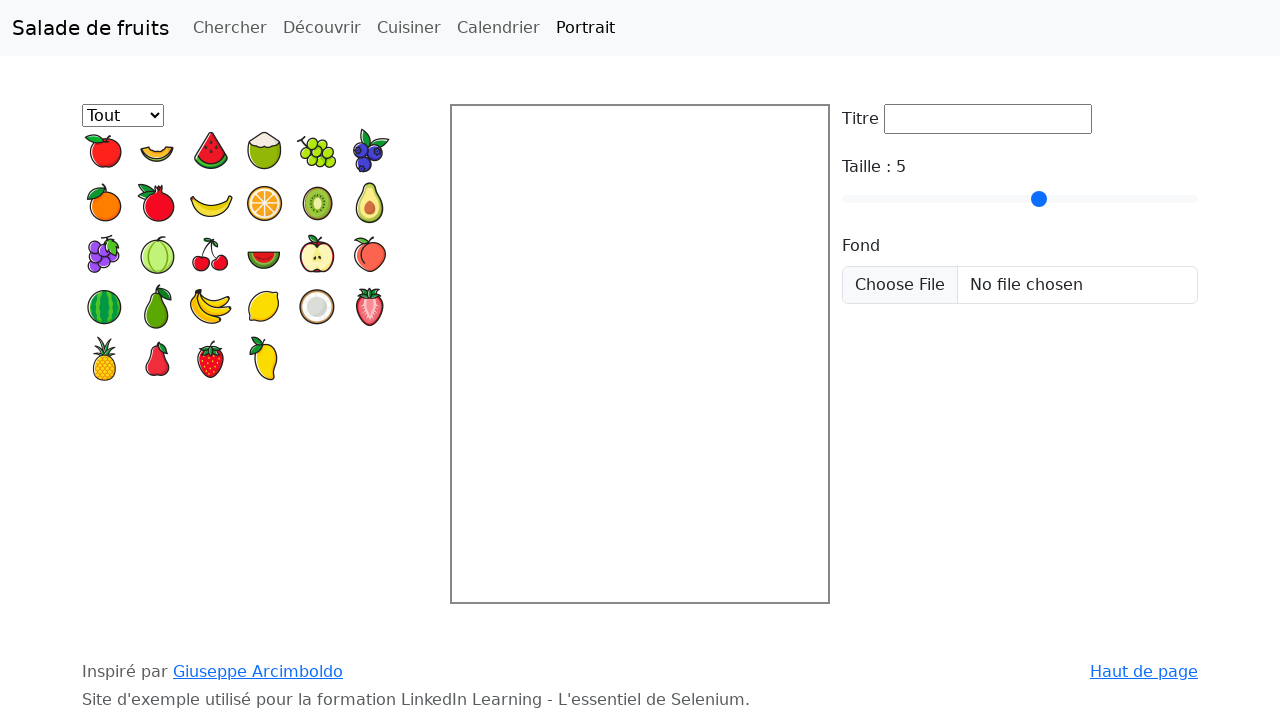

Clicked on size slider to focus it at (1020, 199) on #taille
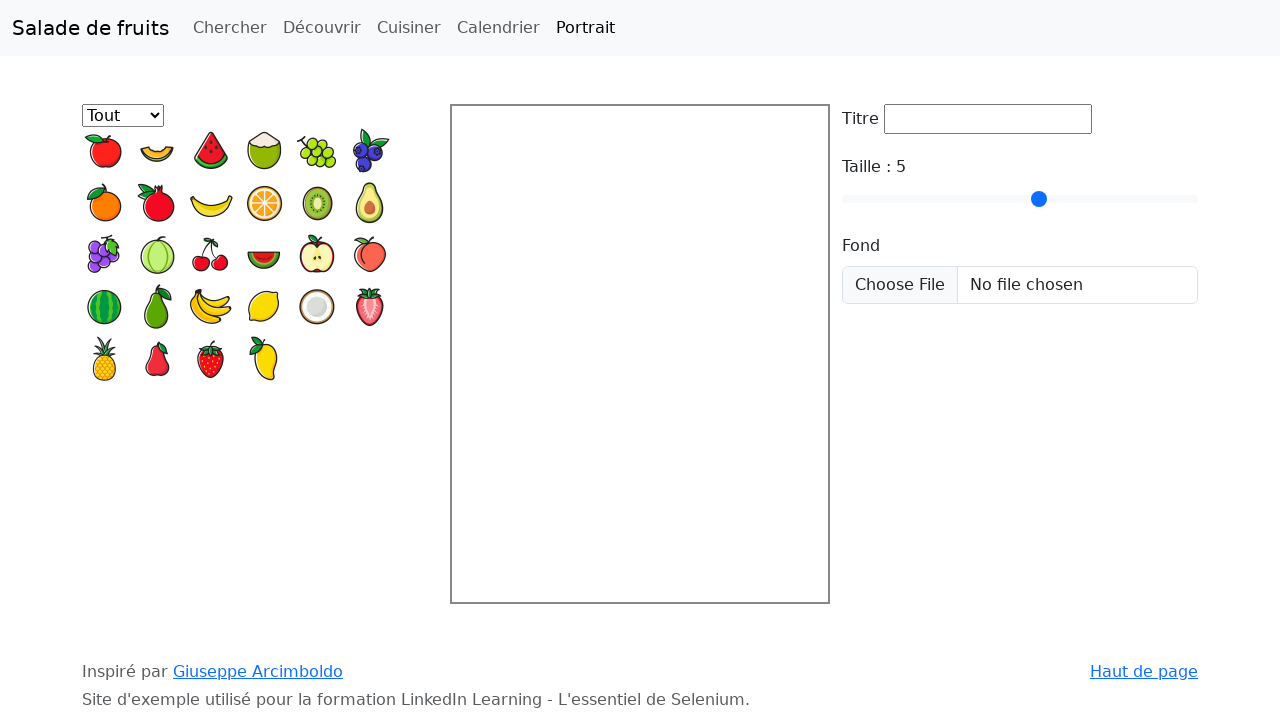

Pressed left arrow key once to decrease size
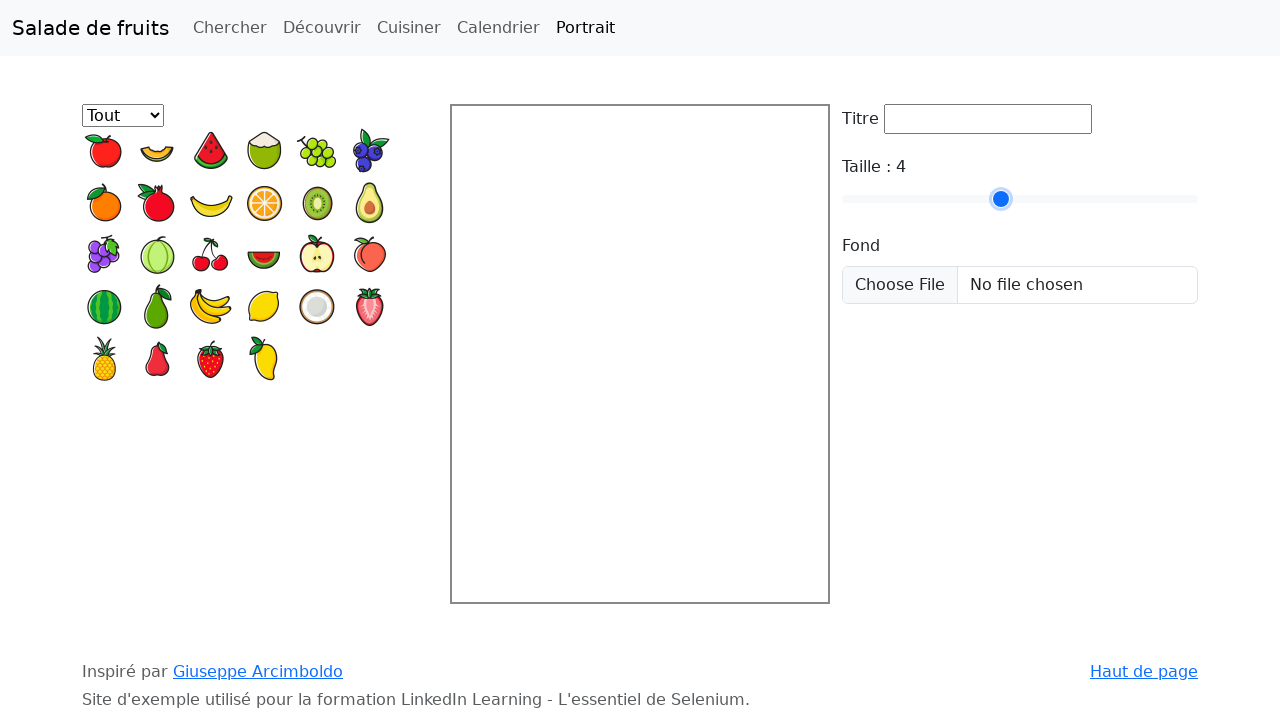

Pressed left arrow key second time to further decrease size
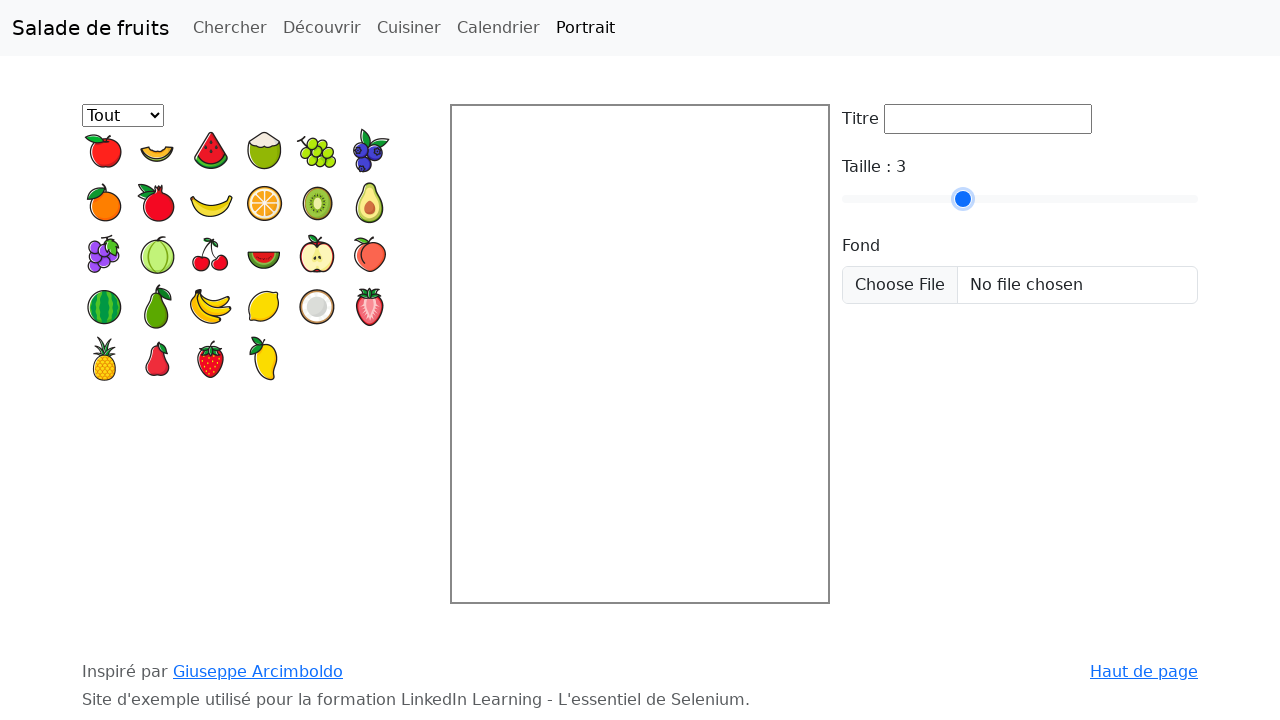

Verified that size value element is present
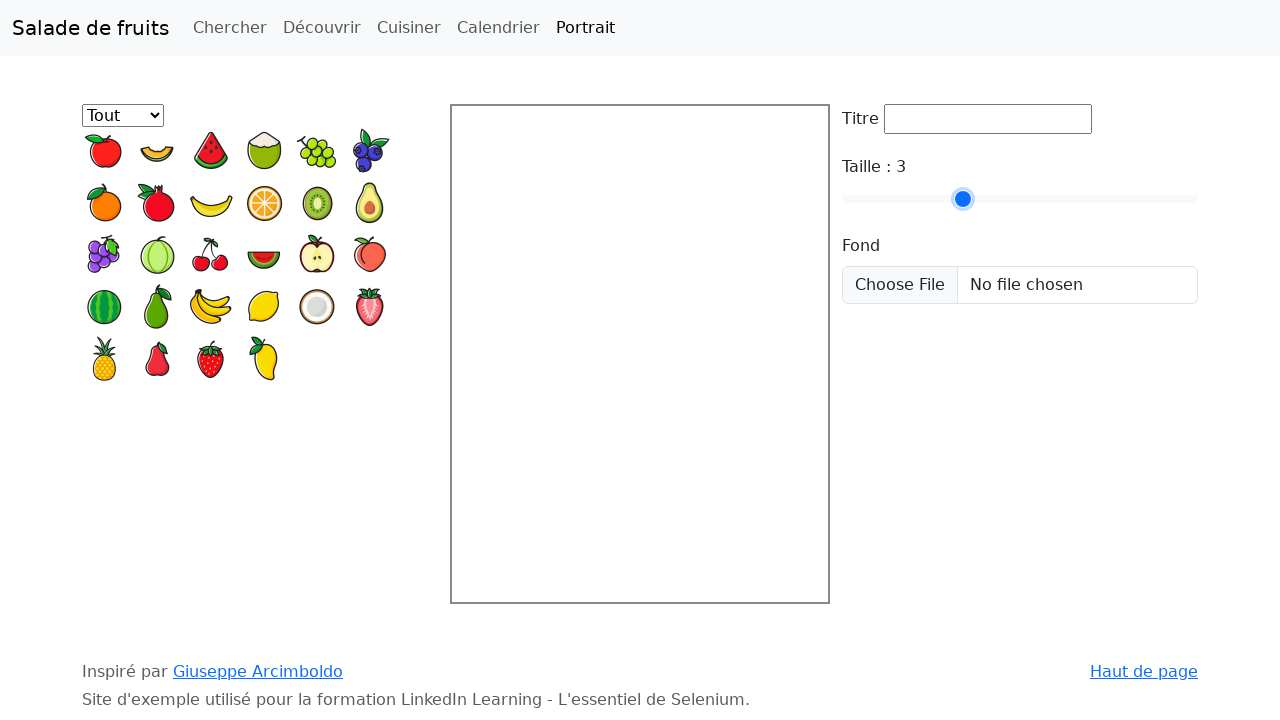

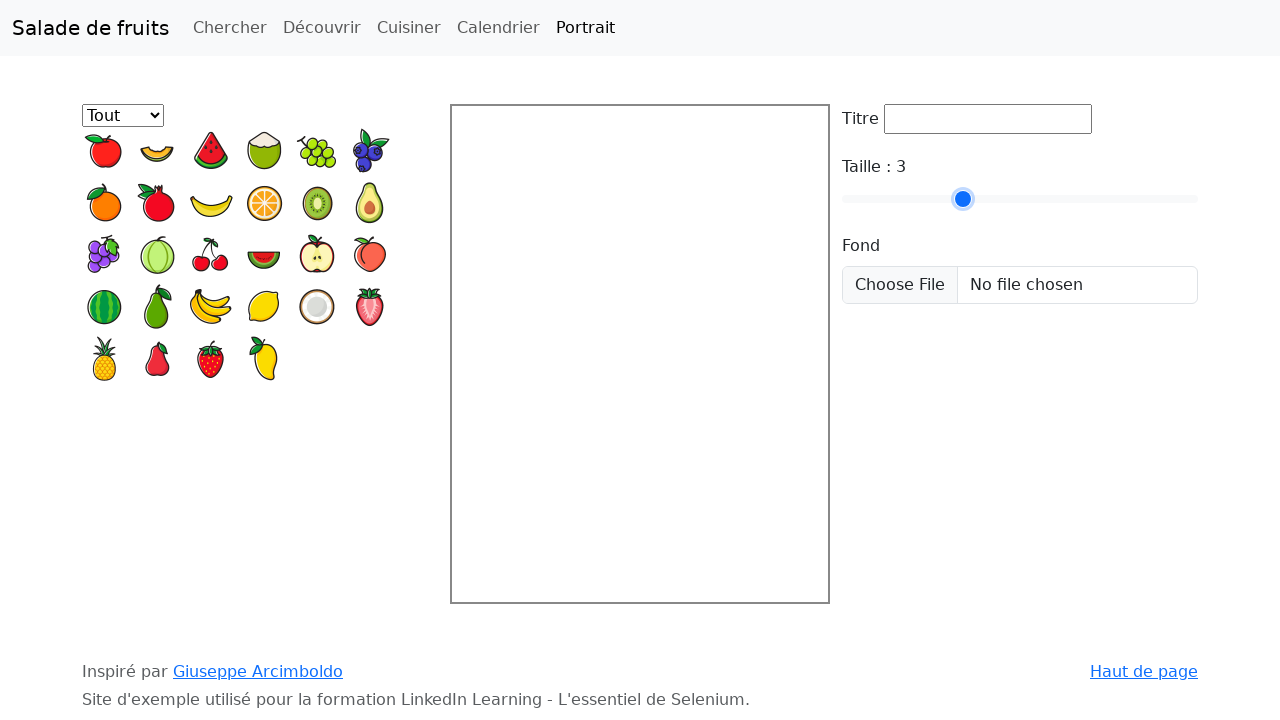